Tests the Bootstrap checkout form example by filling out billing address fields, selecting country and state from dropdowns, entering payment information (credit card details), and submitting the form.

Starting URL: https://getbootstrap.com/docs/4.0/examples/checkout/

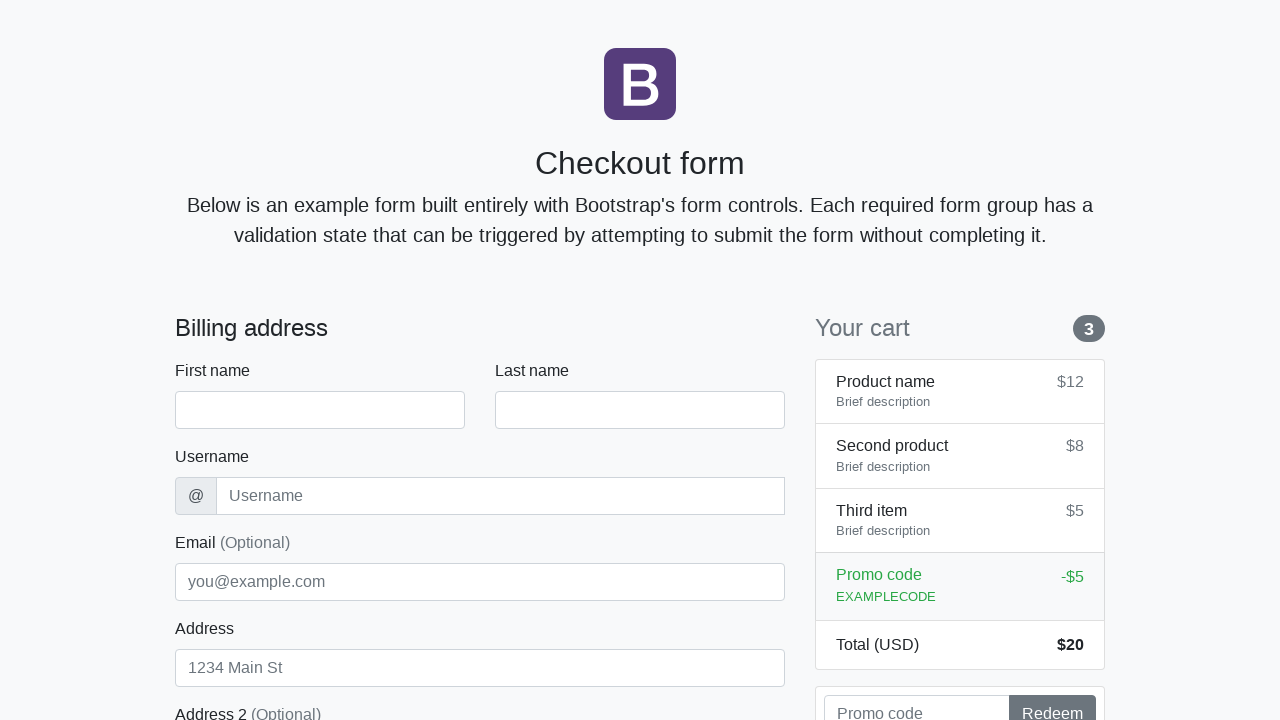

Waited for checkout form to load
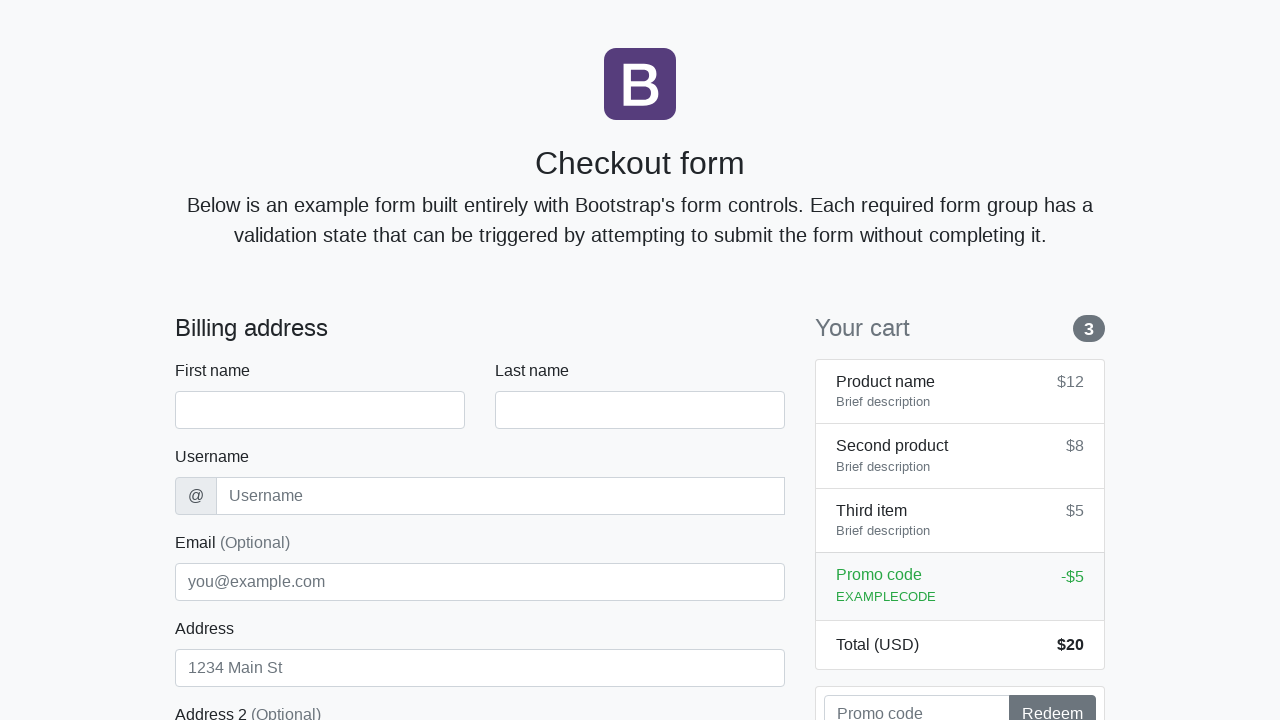

Filled first name field with 'Marcus' on #firstName
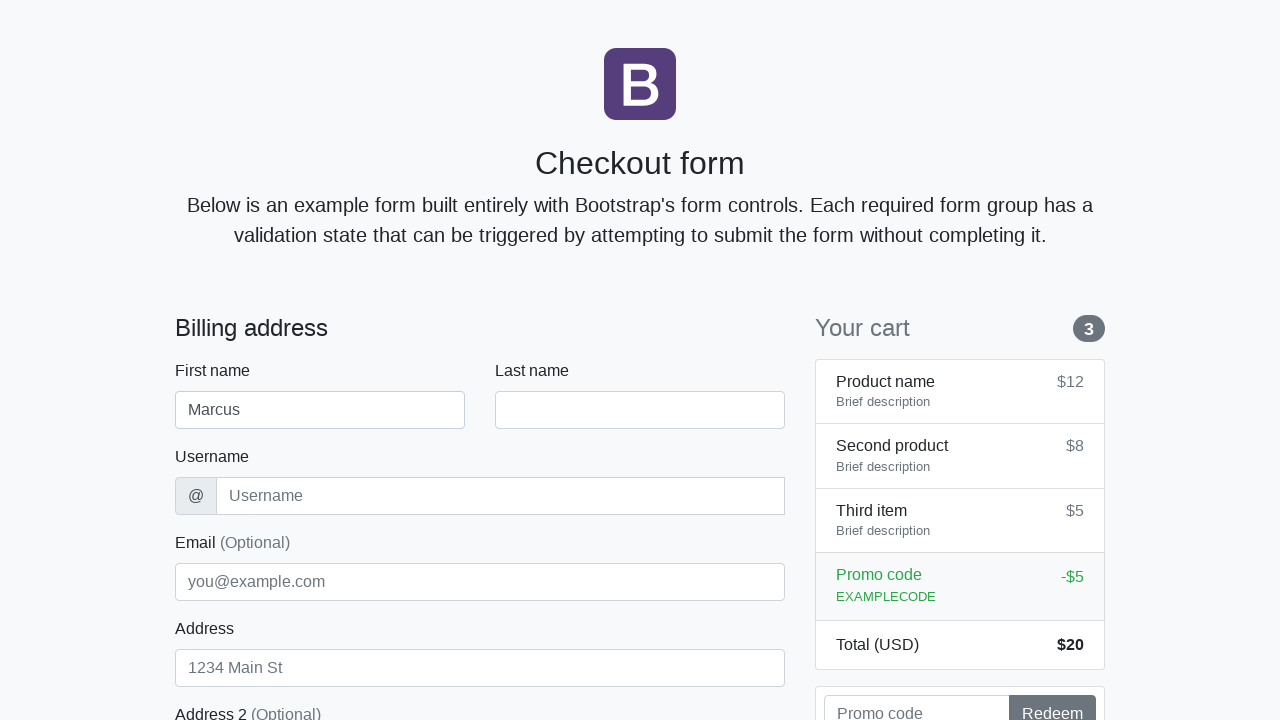

Filled last name field with 'Thompson' on #lastName
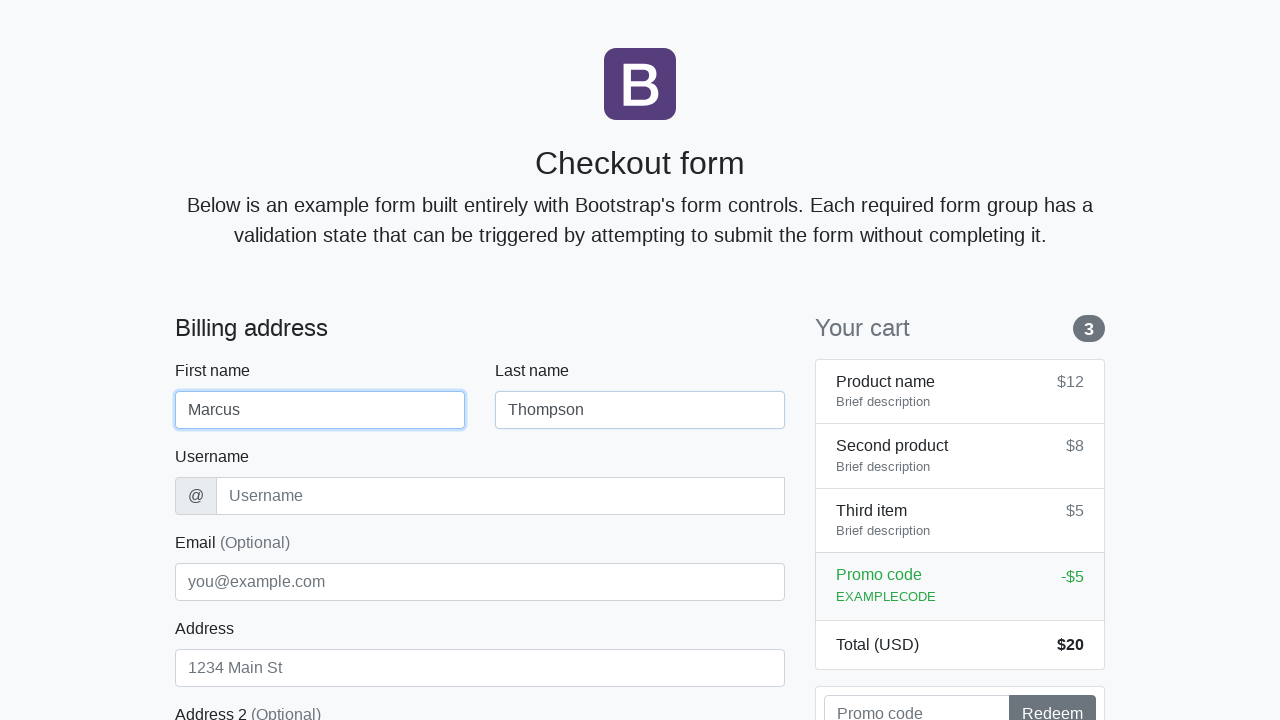

Filled username field with 'mthompson2024' on #username
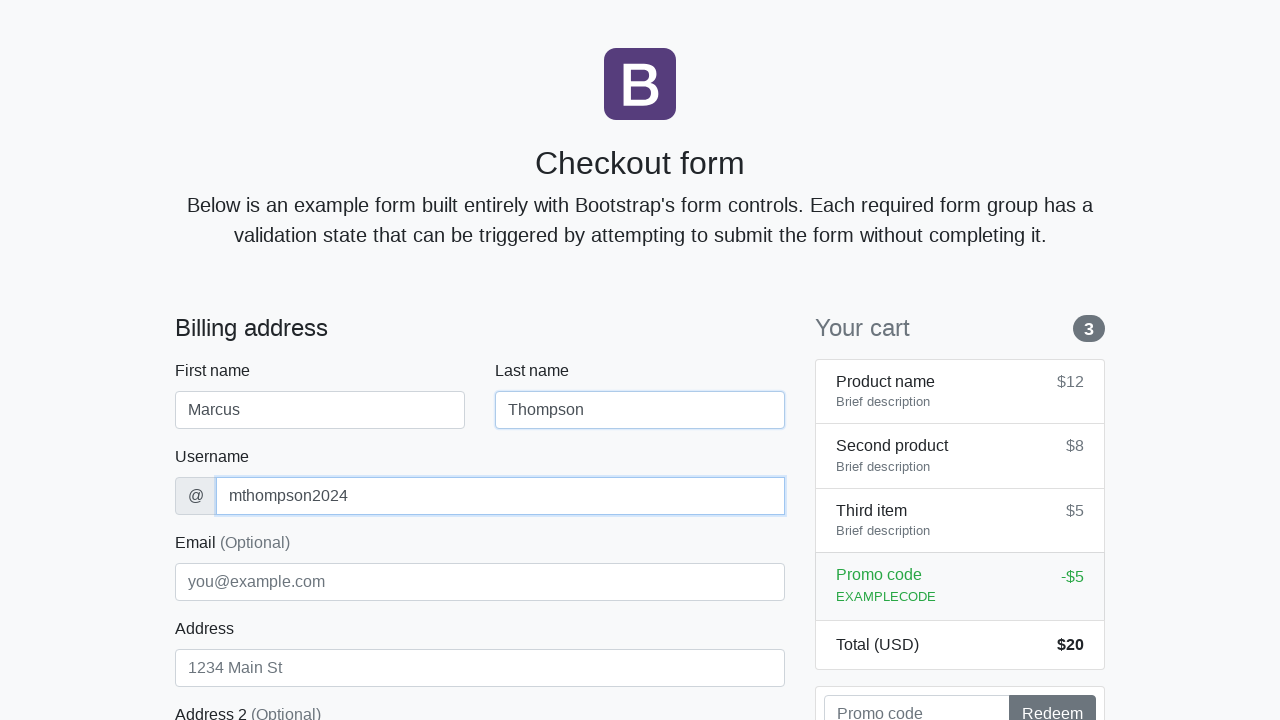

Filled address field with '742 Evergreen Terrace' on #address
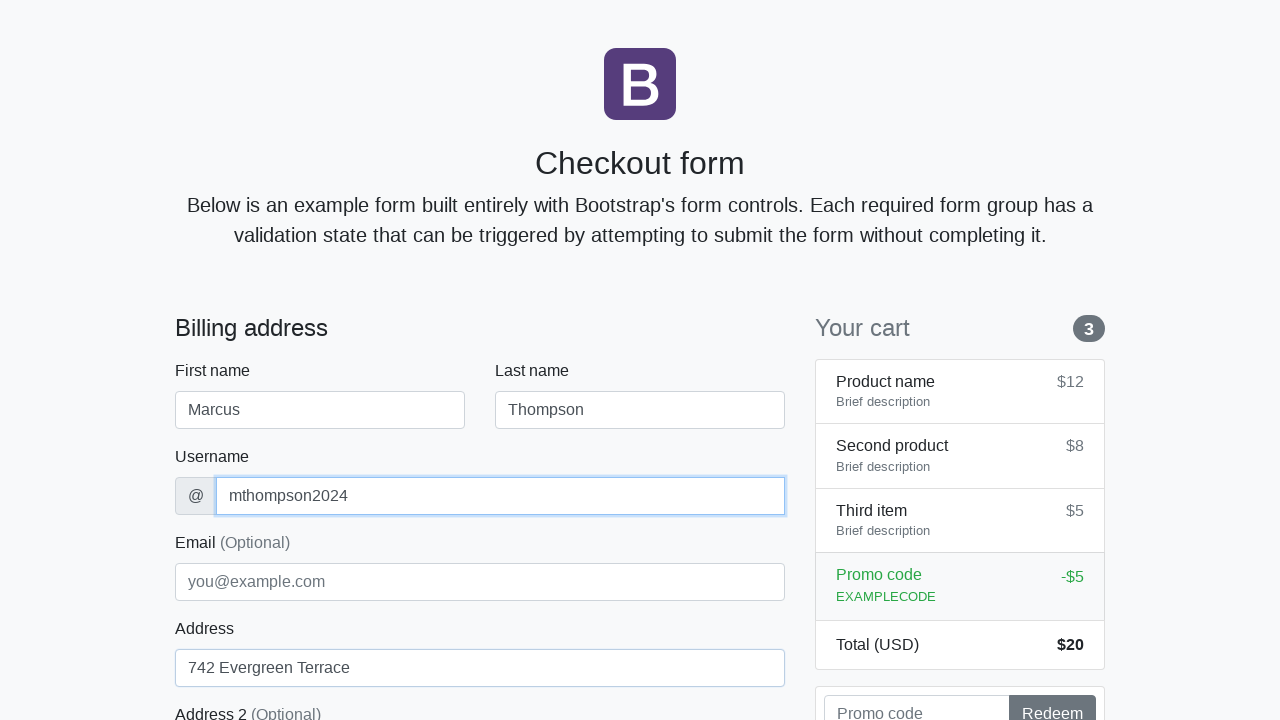

Filled email field with 'marcus.thompson@example.com' on #email
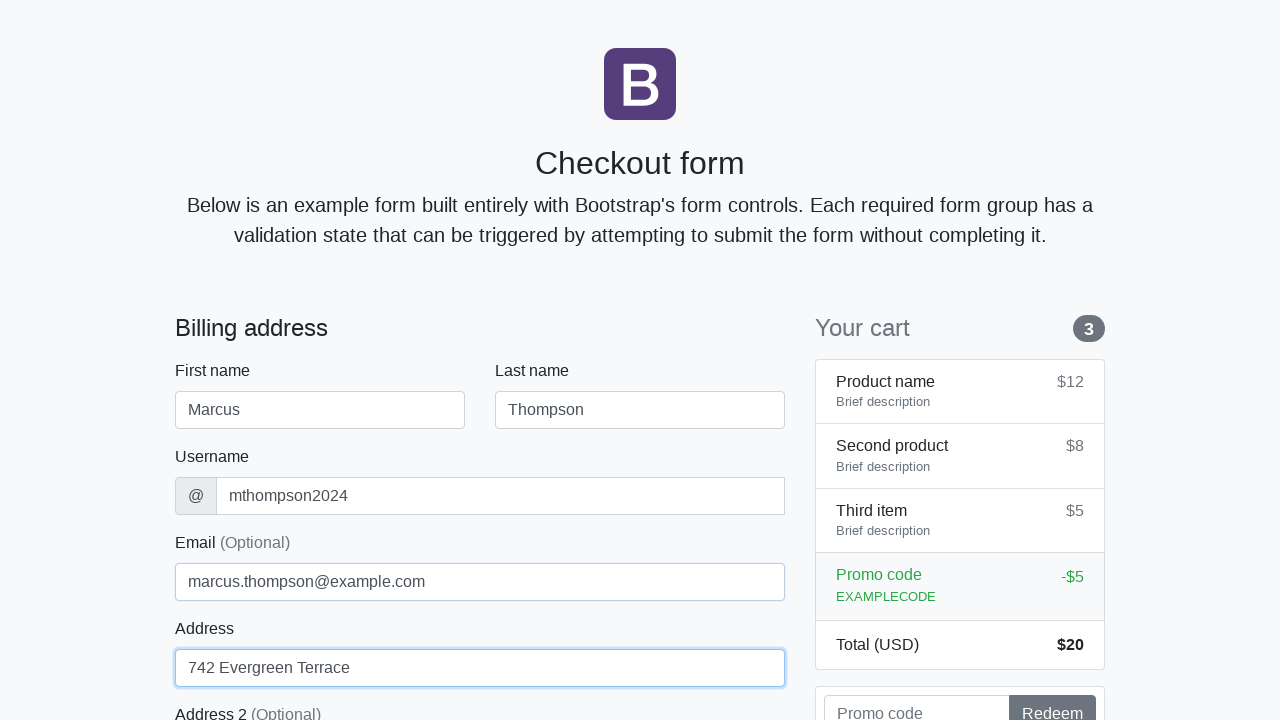

Selected 'United States' from country dropdown on #country
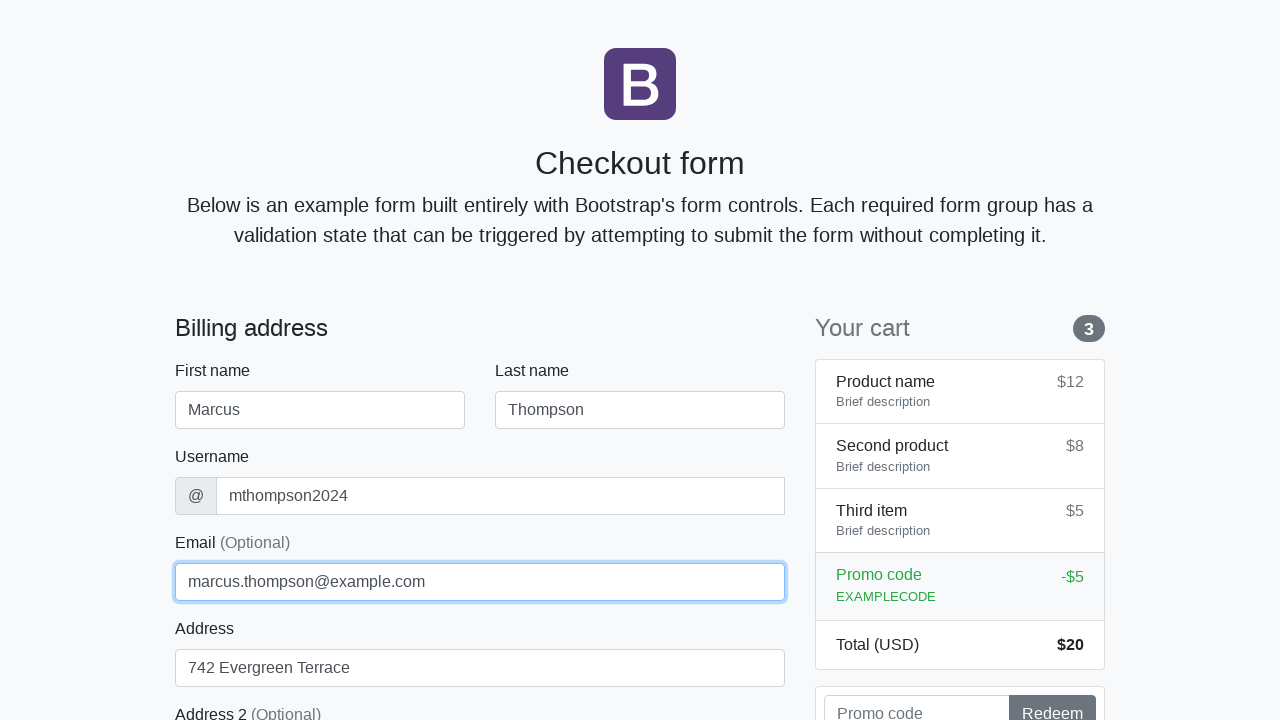

Selected 'California' from state dropdown on #state
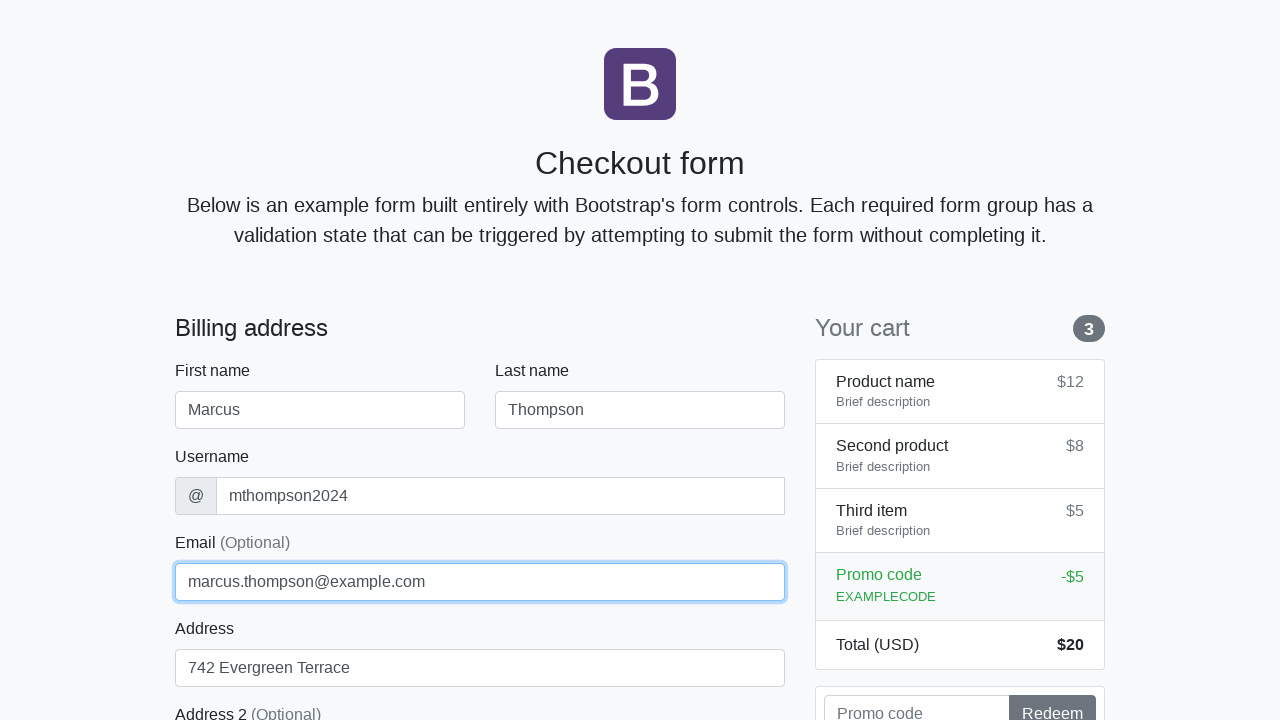

Filled zip code field with '90210' on #zip
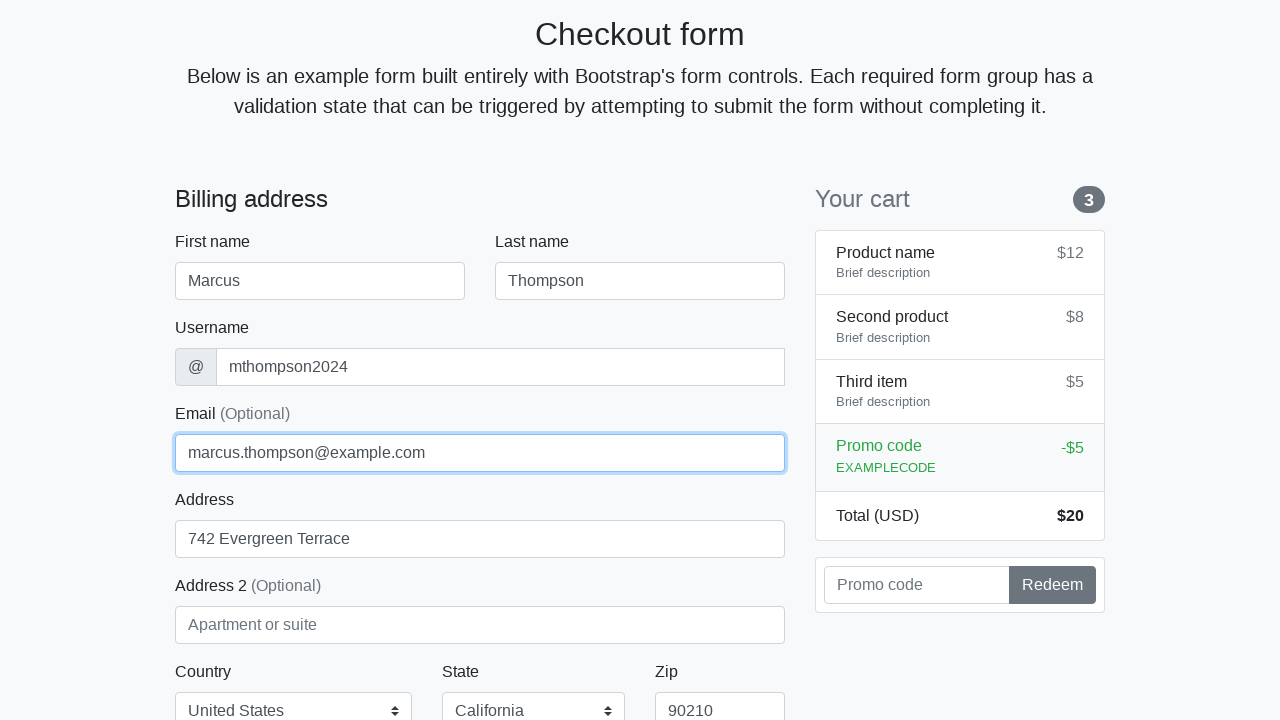

Filled credit card name field with 'Marcus Thompson' on #cc-name
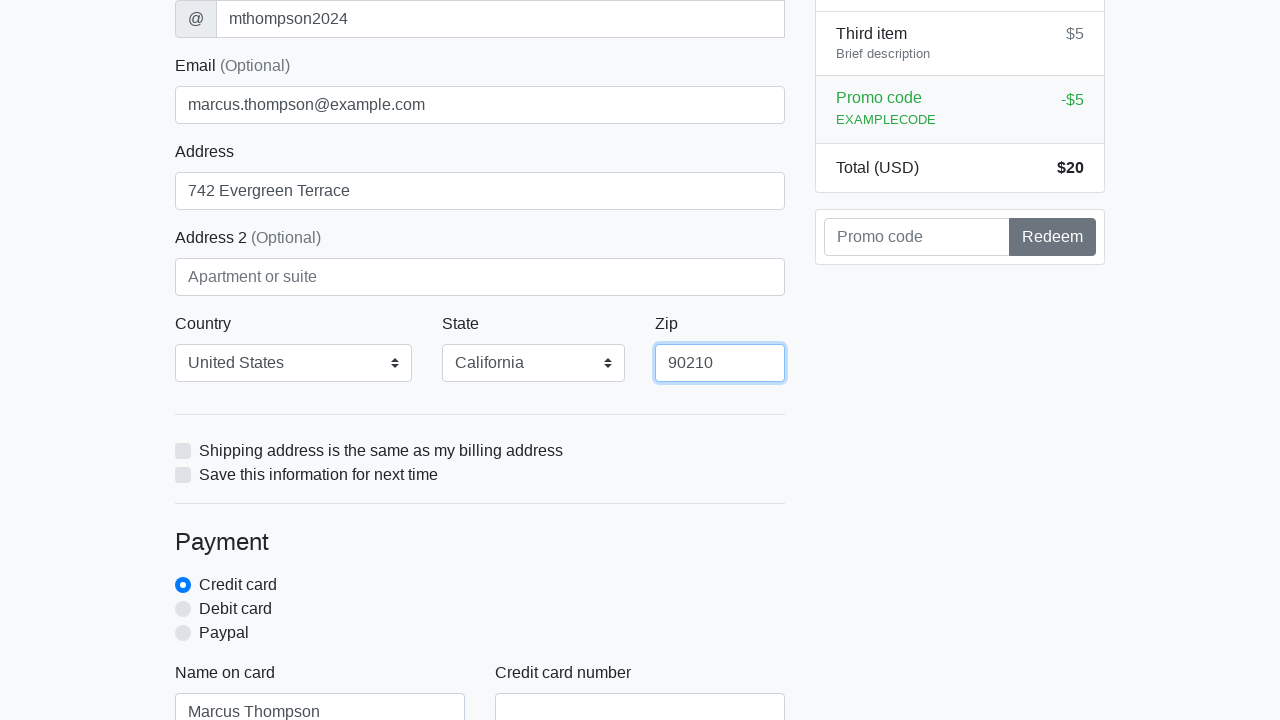

Filled credit card number field with card number on #cc-number
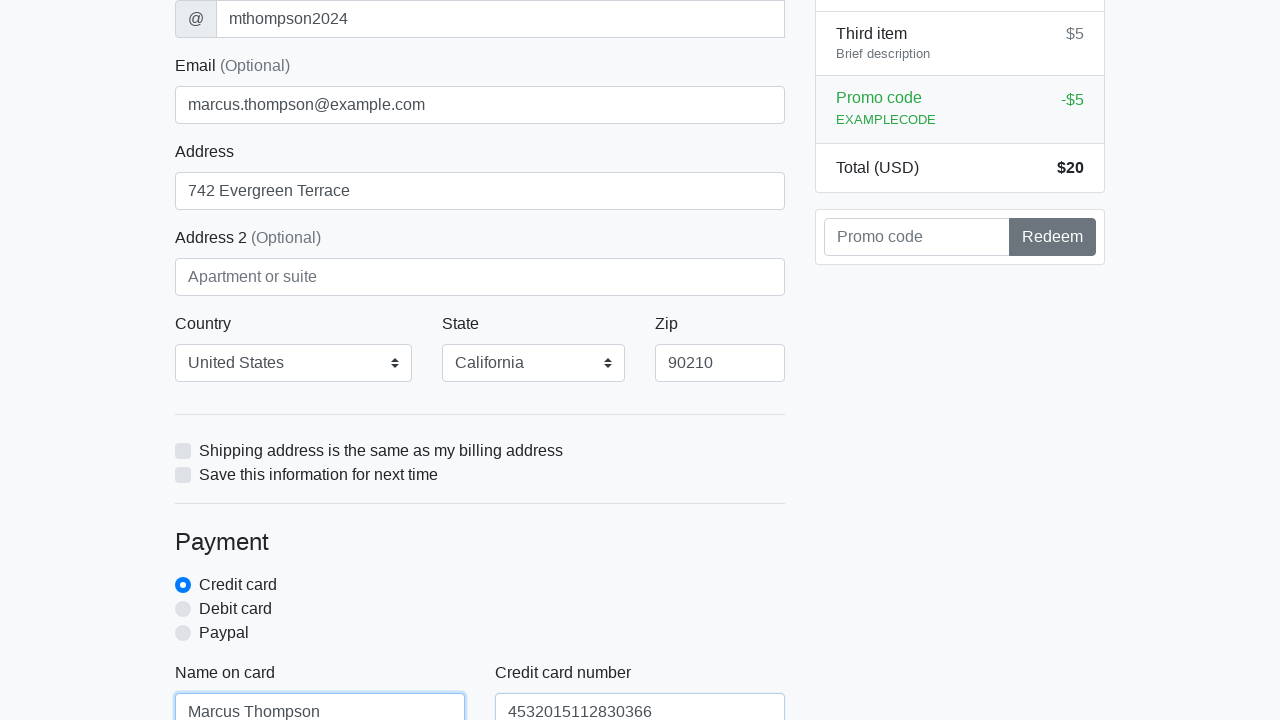

Filled credit card expiration date with '12/2025' on #cc-expiration
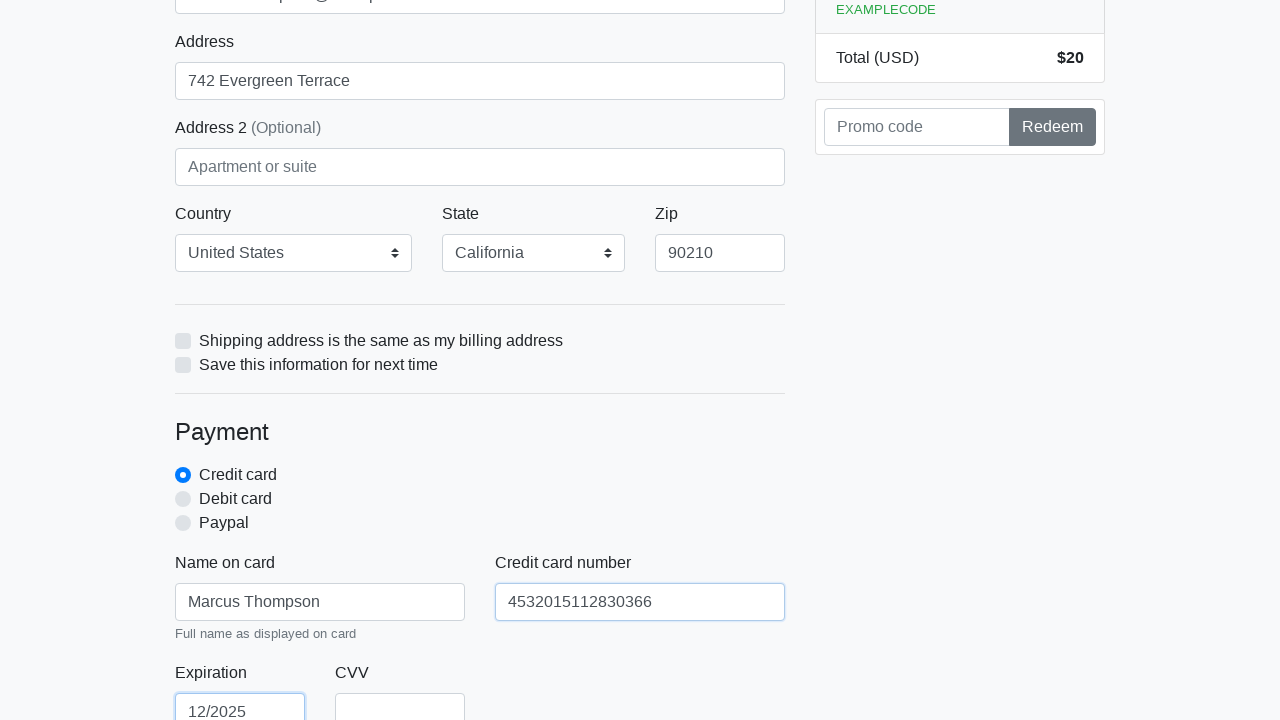

Filled credit card CVV with '456' on #cc-cvv
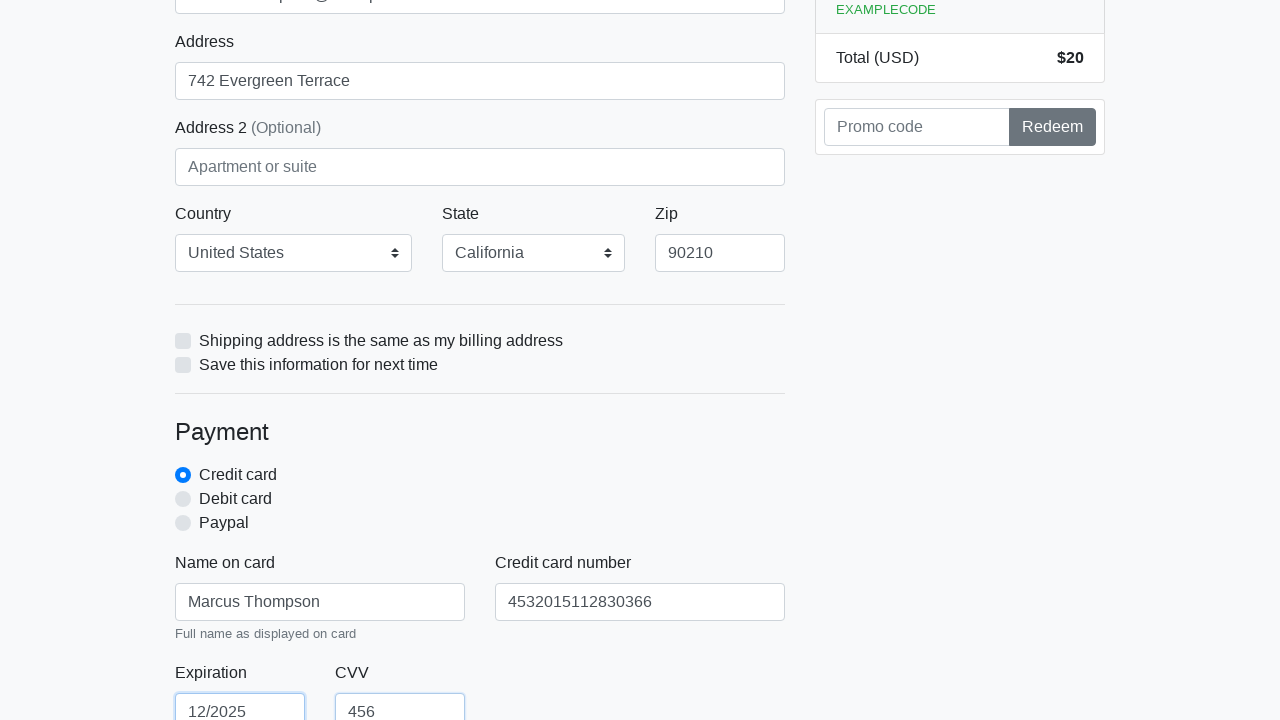

Clicked submit button to complete checkout at (480, 500) on xpath=/html/body/div/div[2]/div[2]/form/button
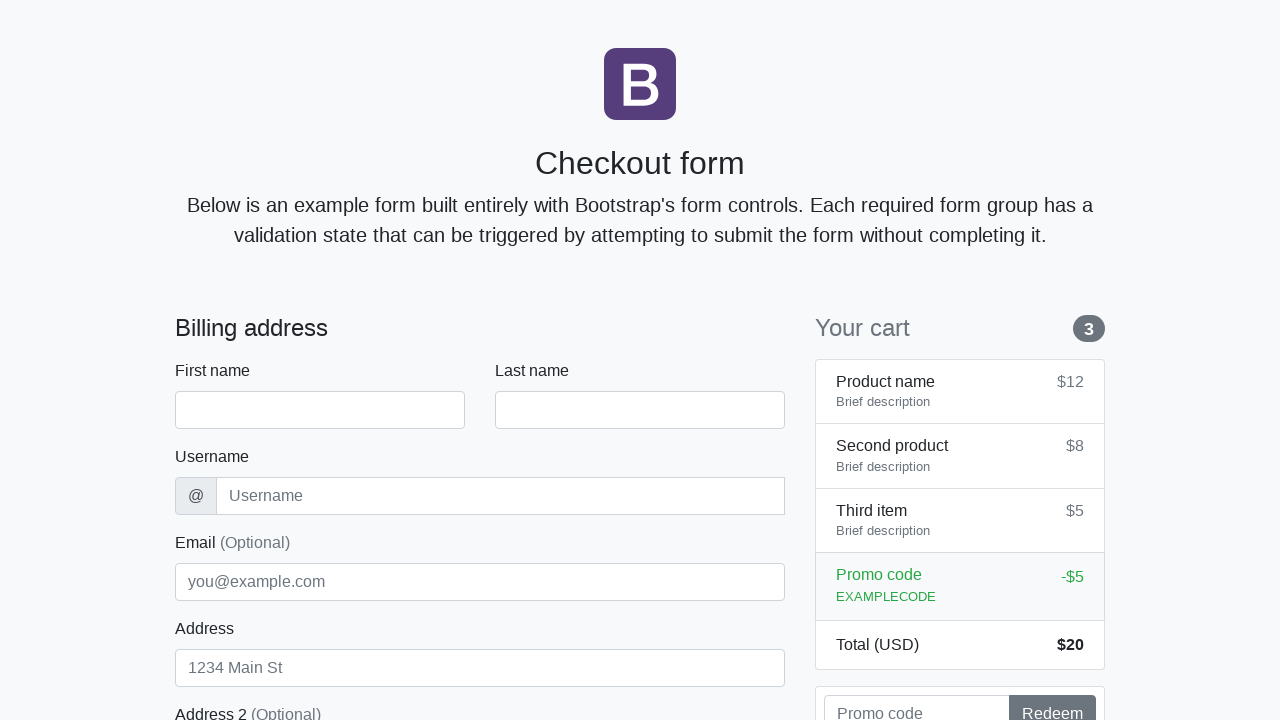

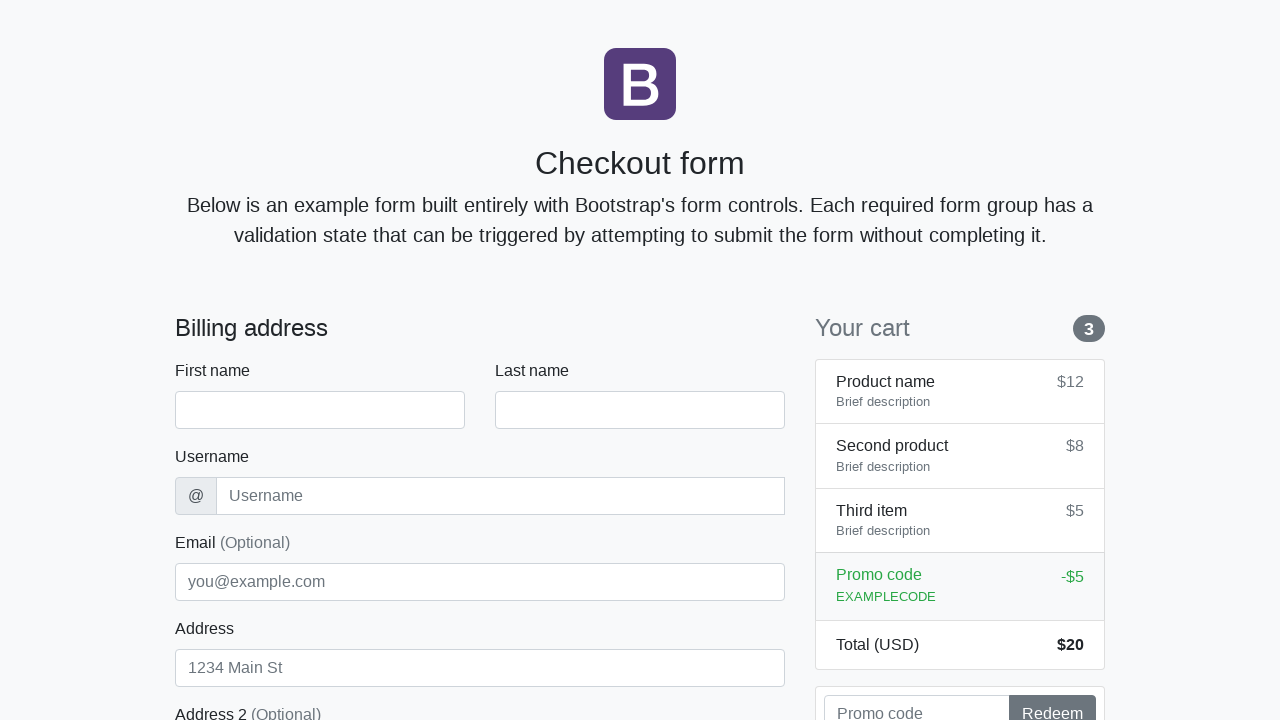